Tests a todo list application by adding three tasks and then marking each one as complete, verifying the item count updates correctly

Starting URL: https://todomvc.com/examples/angular/dist/browser/#

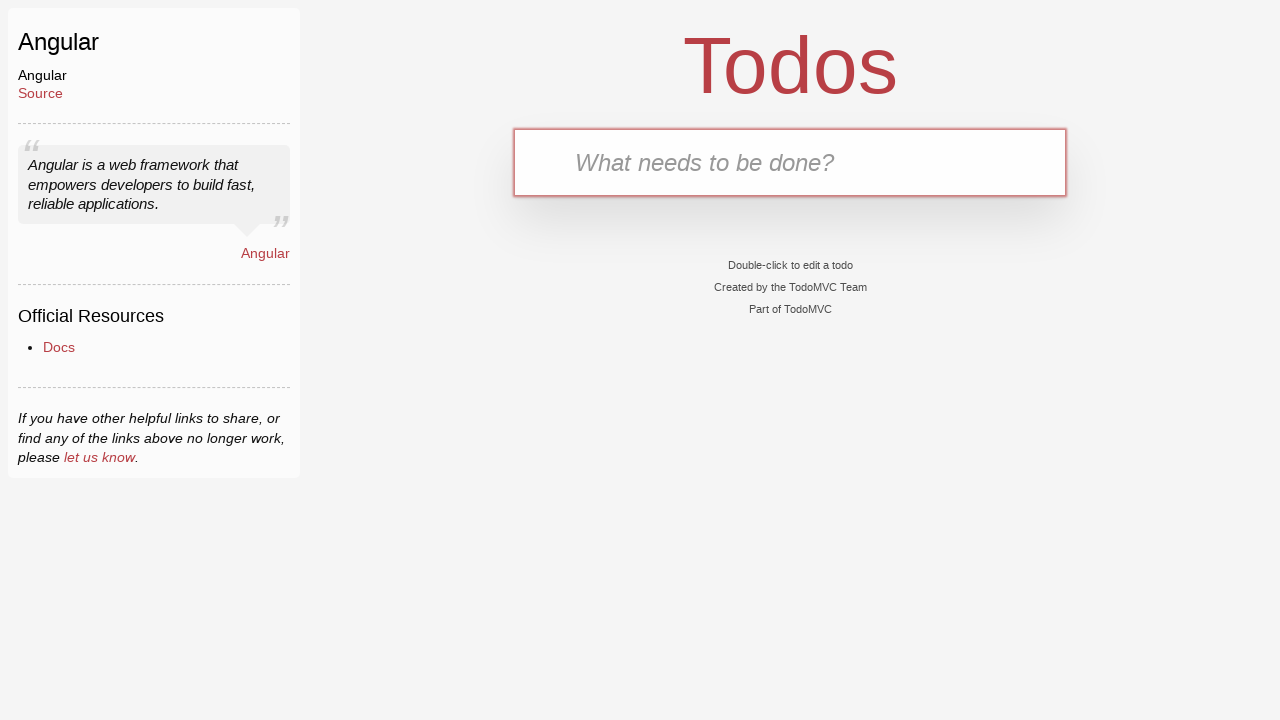

Filled new todo field with 'Complete Robot Framework Training' on css=.new-todo
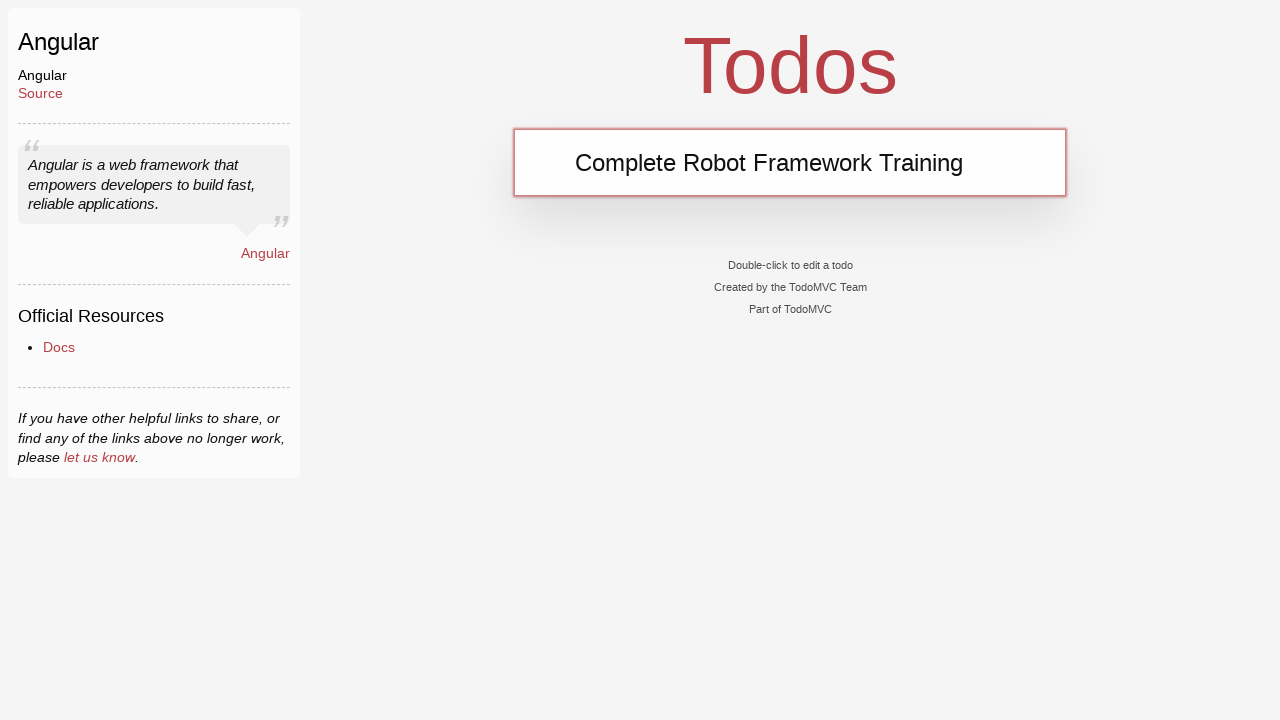

Pressed Enter to add first task on css=.new-todo
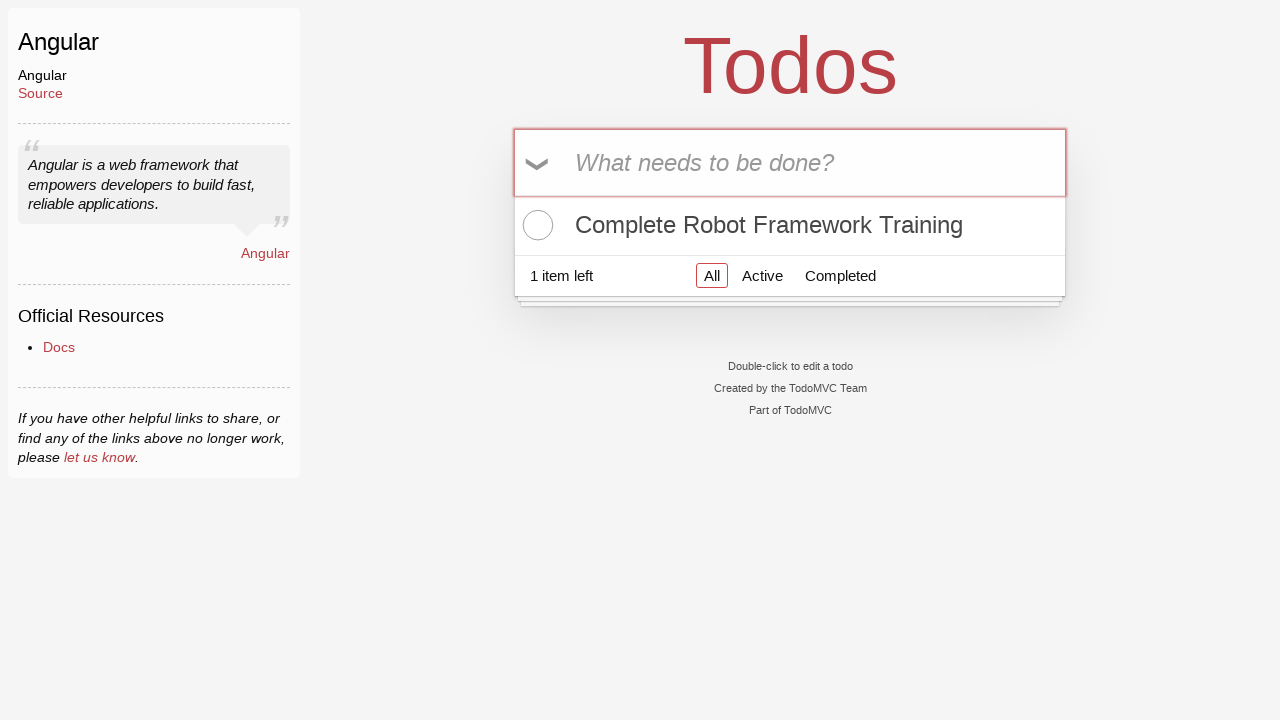

Filled new todo field with 'Write Automated Tests' on css=.new-todo
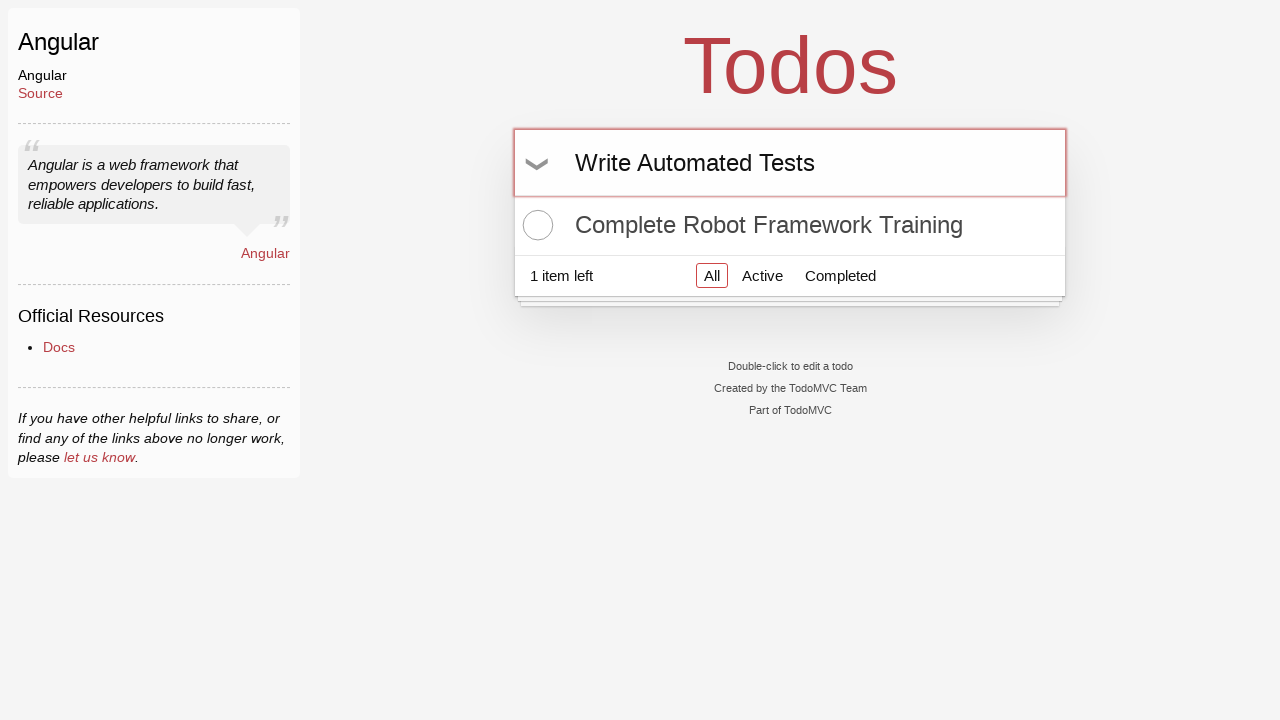

Pressed Enter to add second task on css=.new-todo
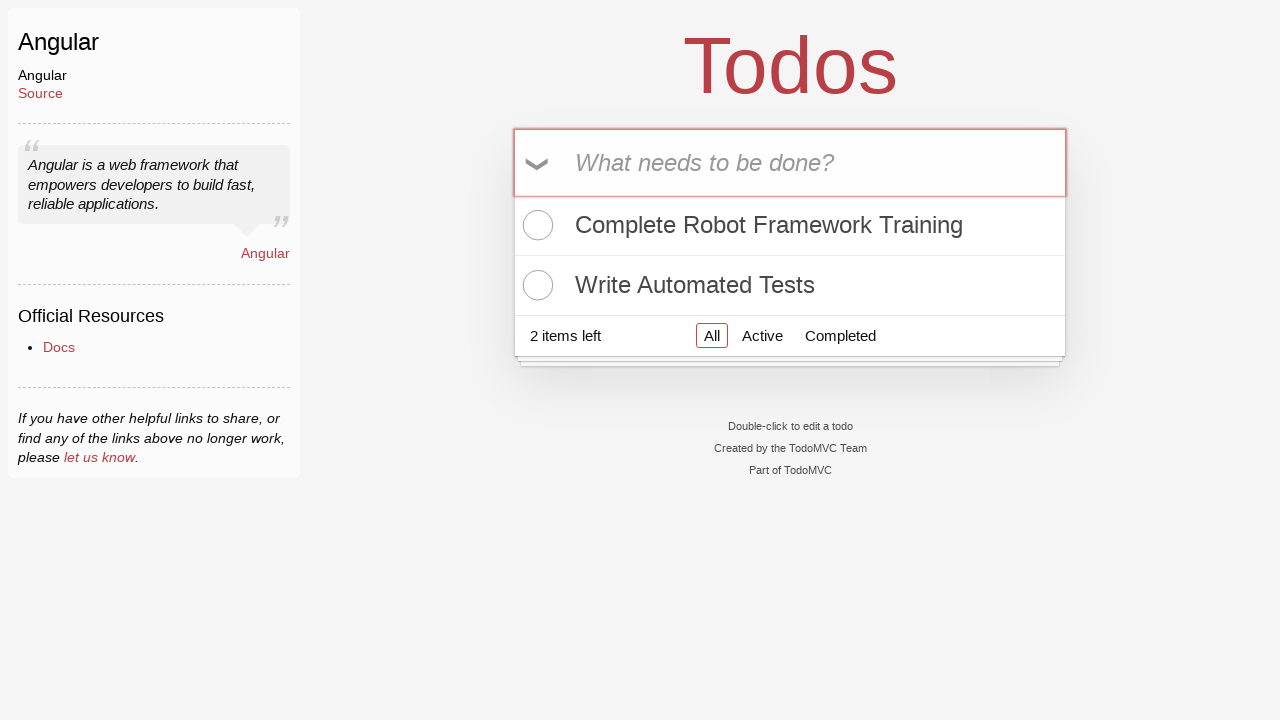

Filled new todo field with 'Take a nap' on css=.new-todo
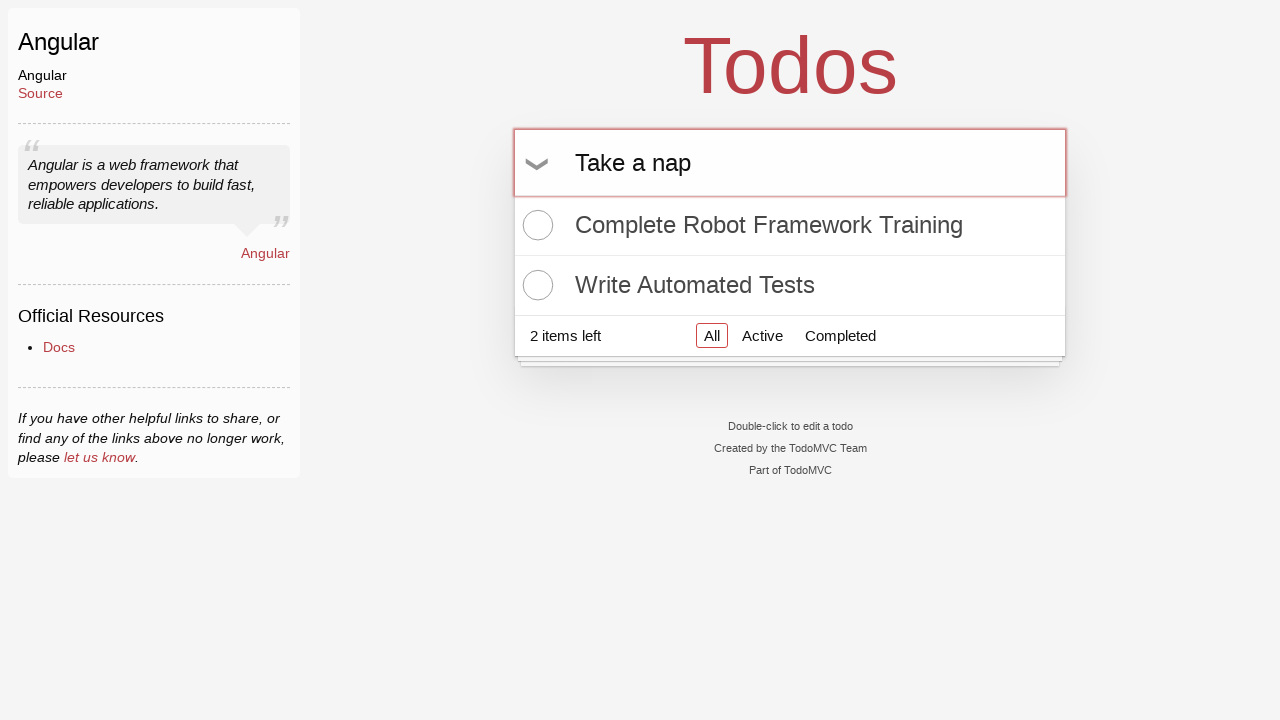

Pressed Enter to add third task on css=.new-todo
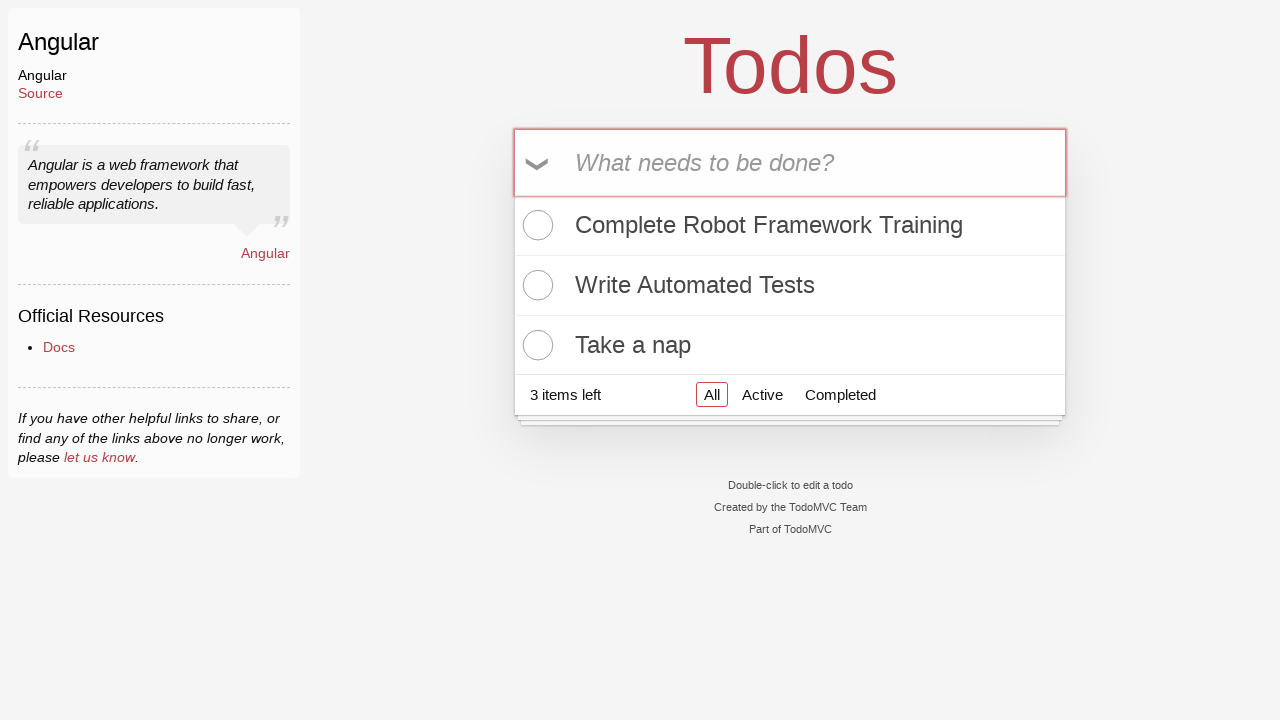

Verified that 3 items are left
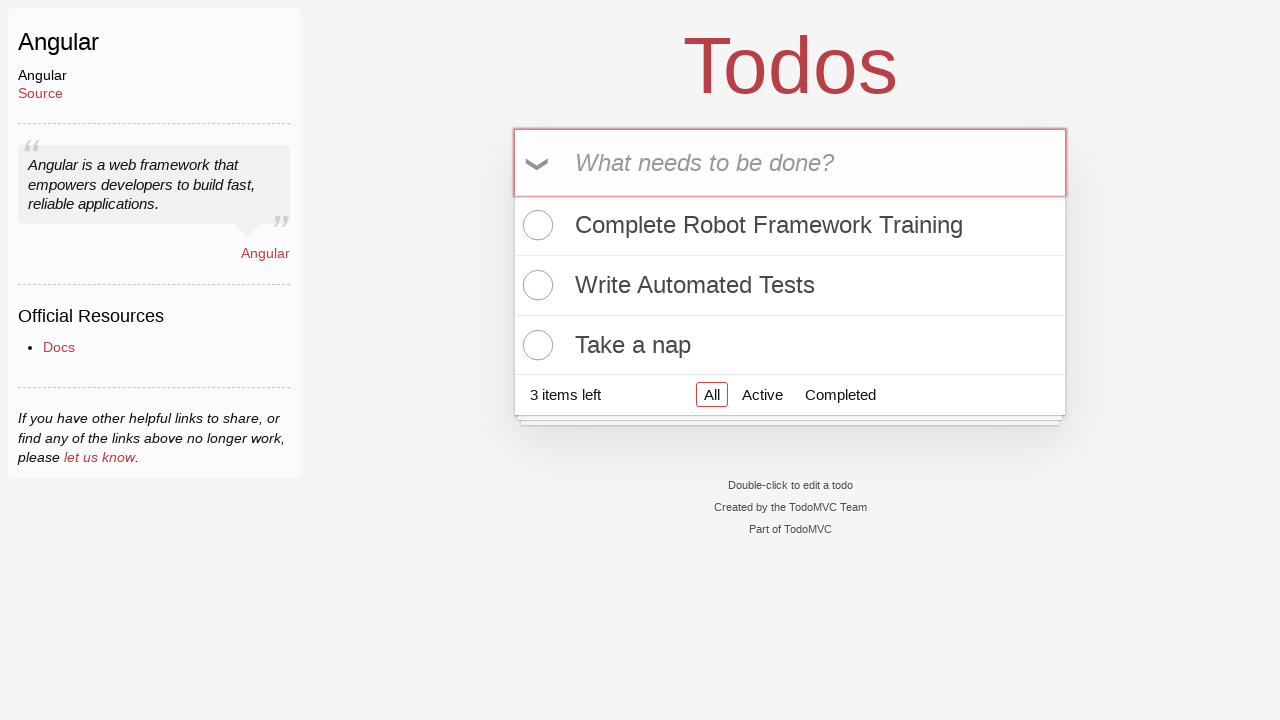

Clicked checkbox to mark 'Complete Robot Framework Training' as complete at (535, 225) on xpath=//*[contains(text(), "Complete Robot Framework Training")]/../input
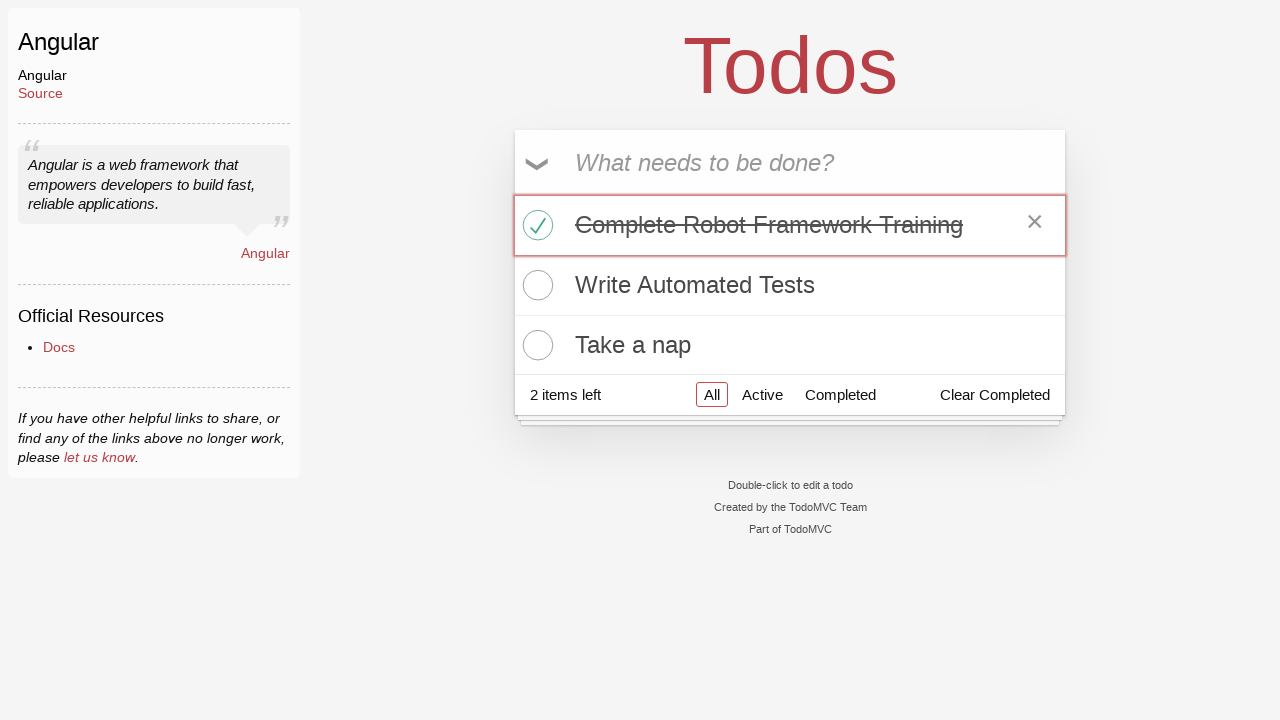

Verified that 2 items are left
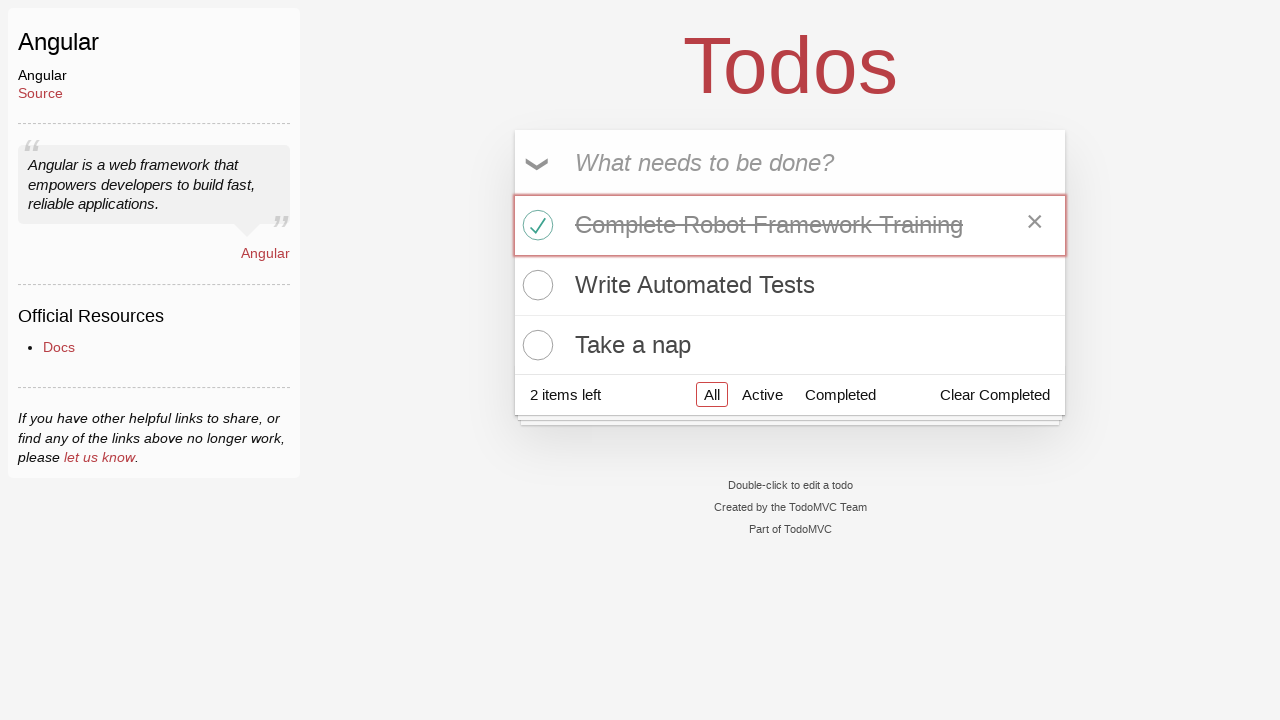

Clicked checkbox to mark 'Write Automated Tests' as complete at (535, 285) on xpath=//*[contains(text(), "Write Automated Tests")]/../input
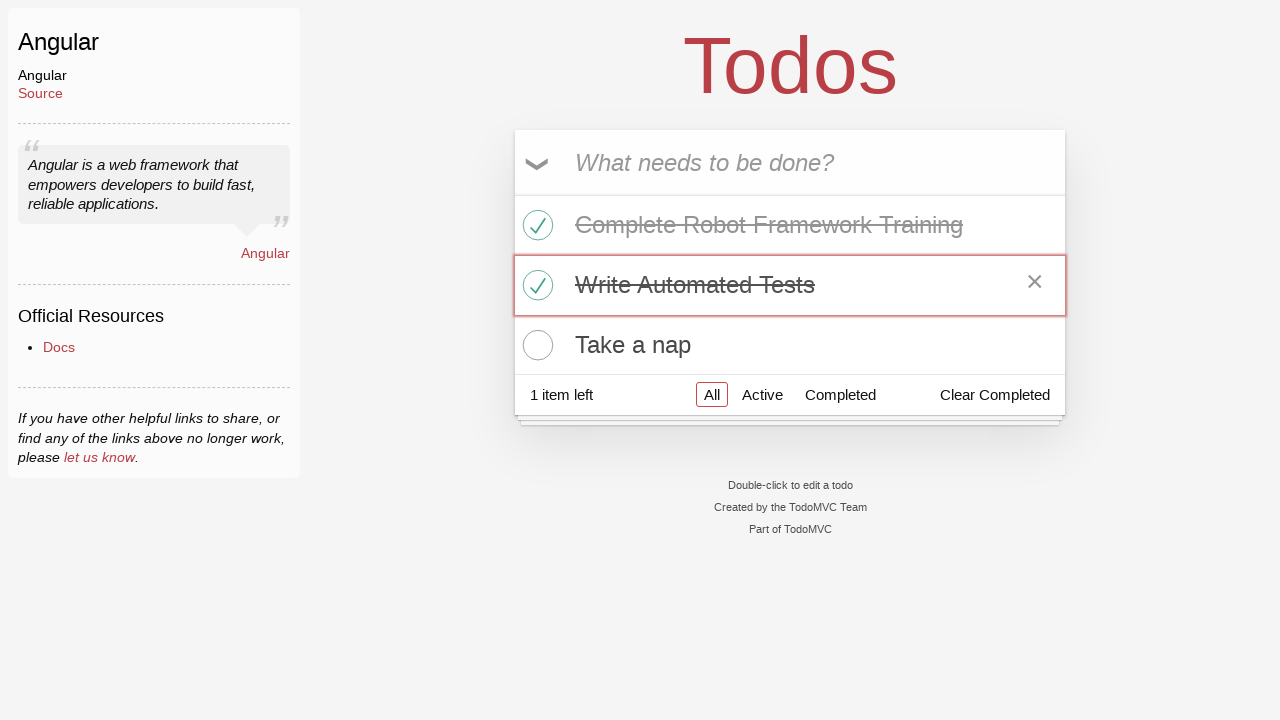

Verified that 1 item is left
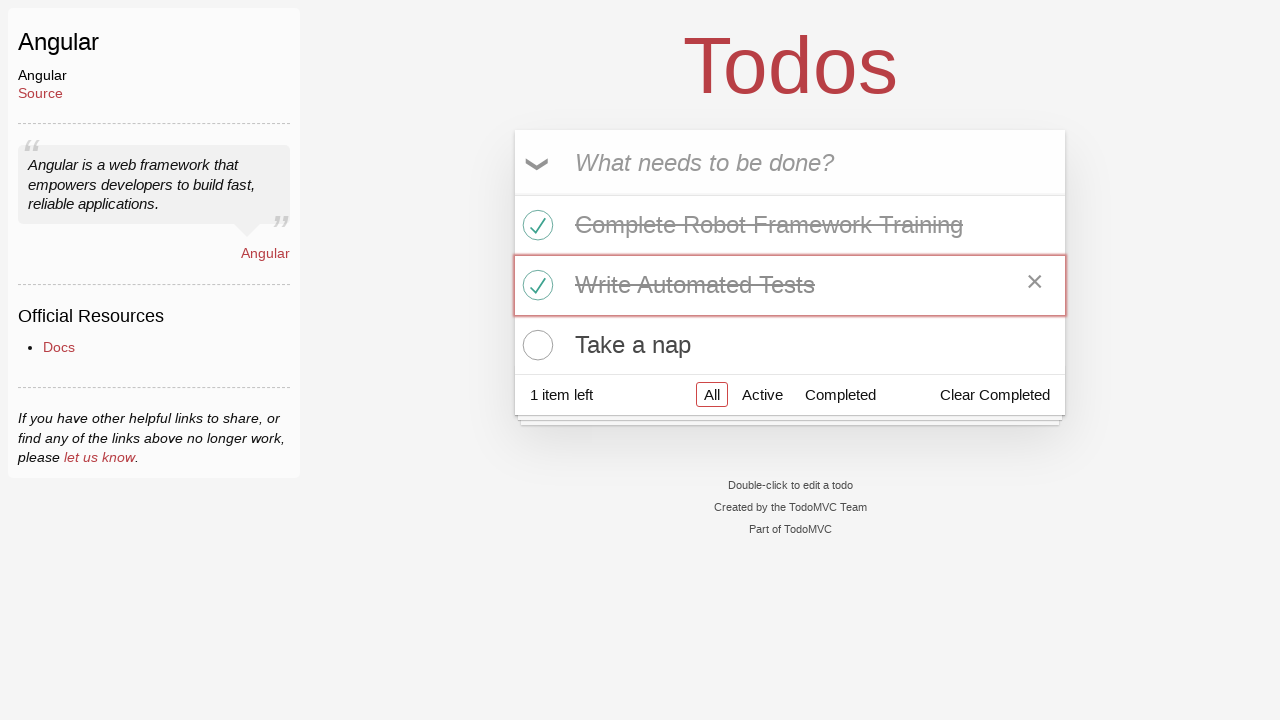

Clicked checkbox to mark 'Take a nap' as complete at (535, 345) on xpath=//*[contains(text(), "Take a nap")]/../input
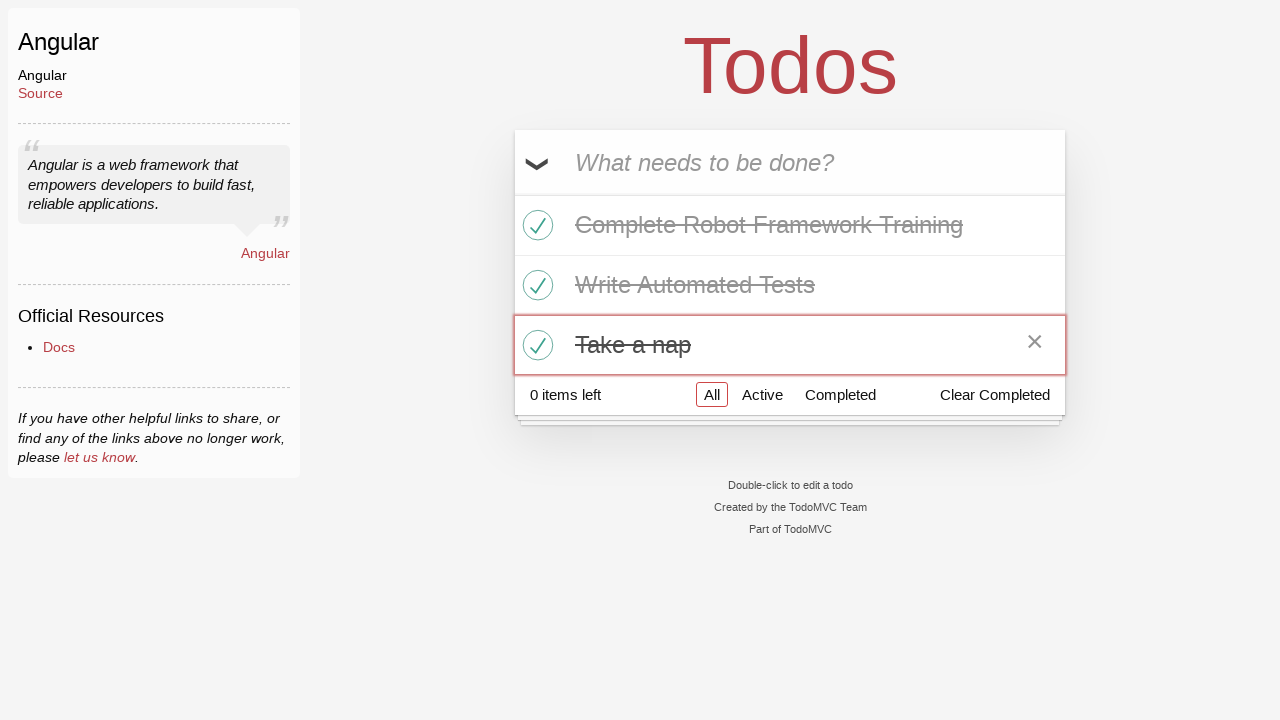

Verified that 0 items are left - all tasks completed
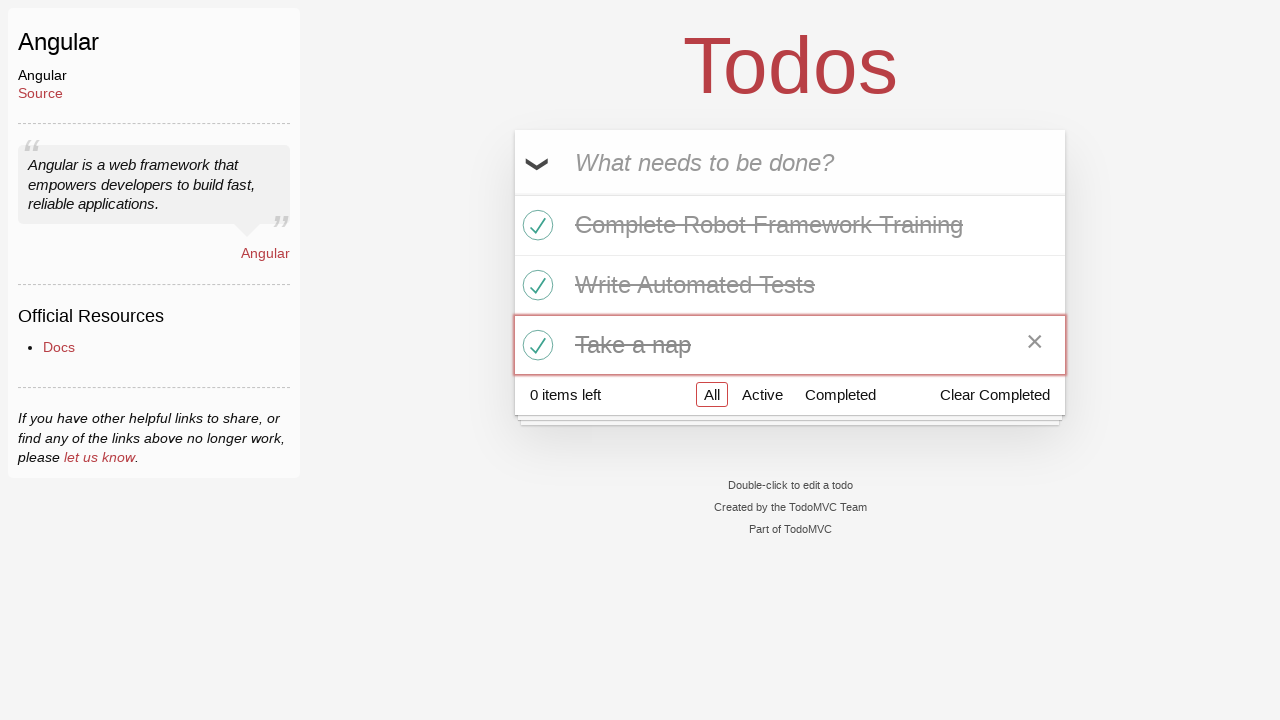

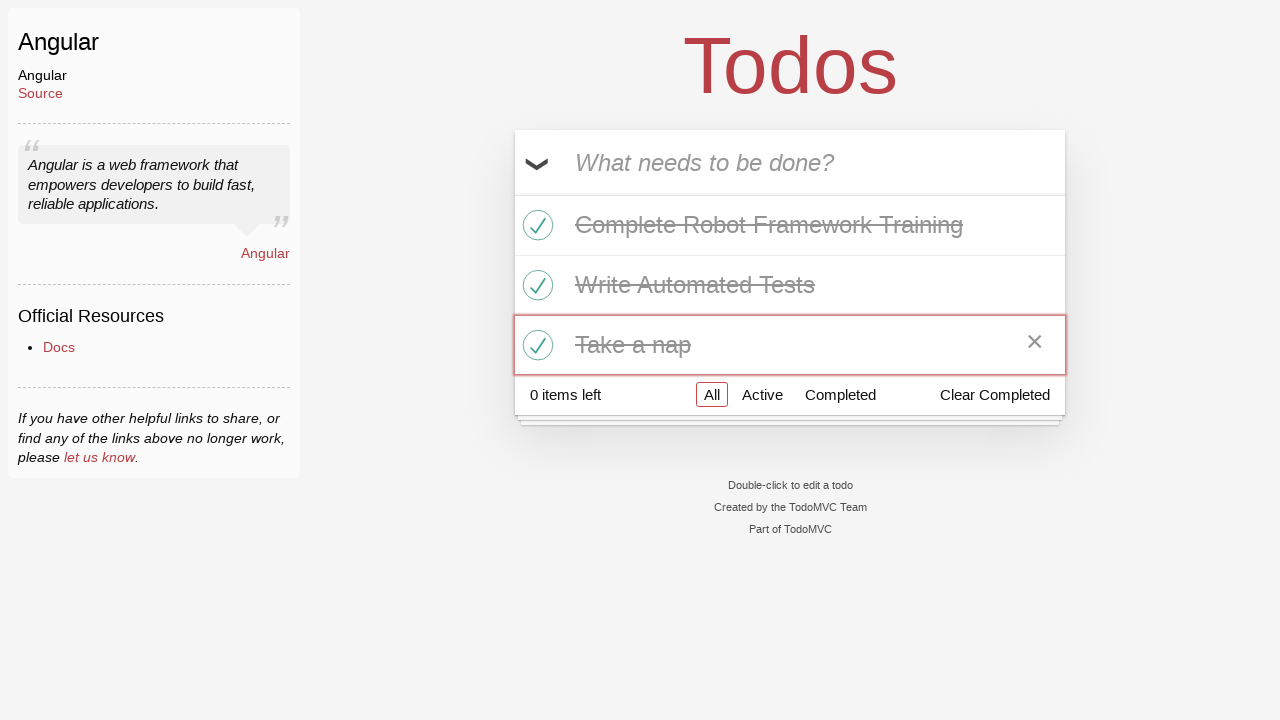